Tests TodoMVC app by adding a new todo item, marking it as complete by toggling, and then deleting it

Starting URL: https://demo.playwright.dev/todomvc/#/

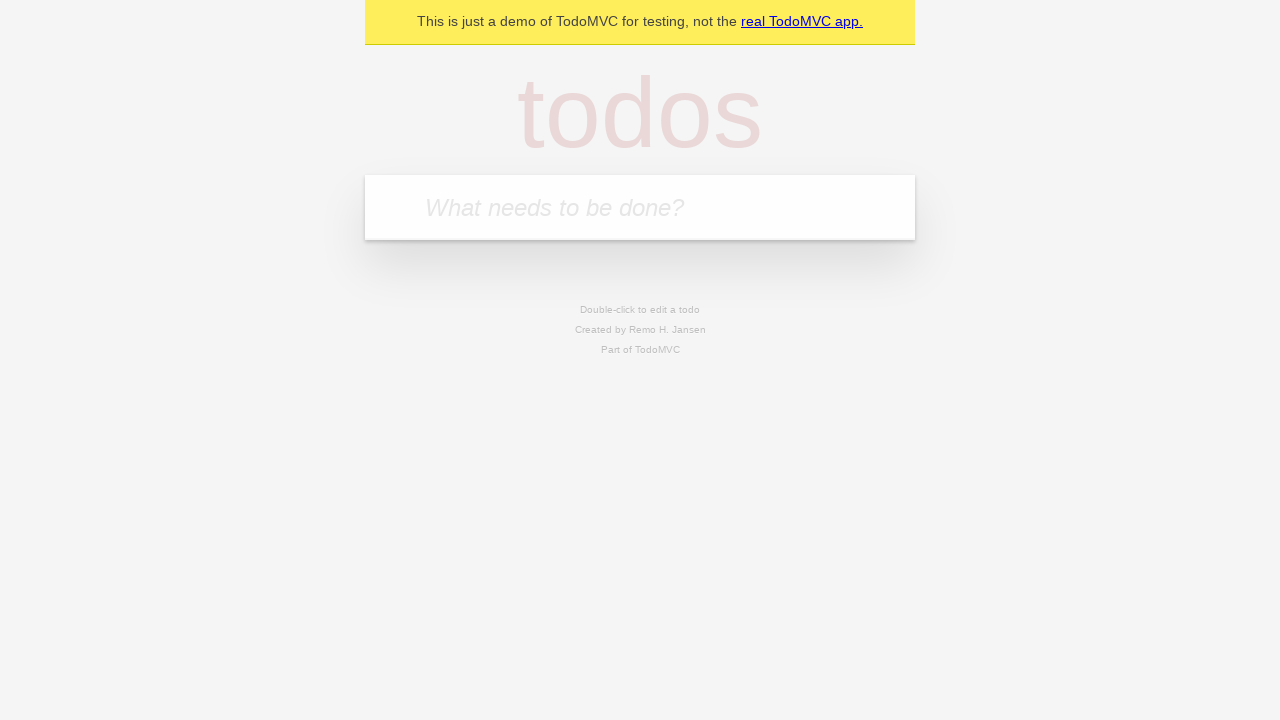

Filled todo input with 'Todo 1' on internal:attr=[placeholder="What needs to be done?"i]
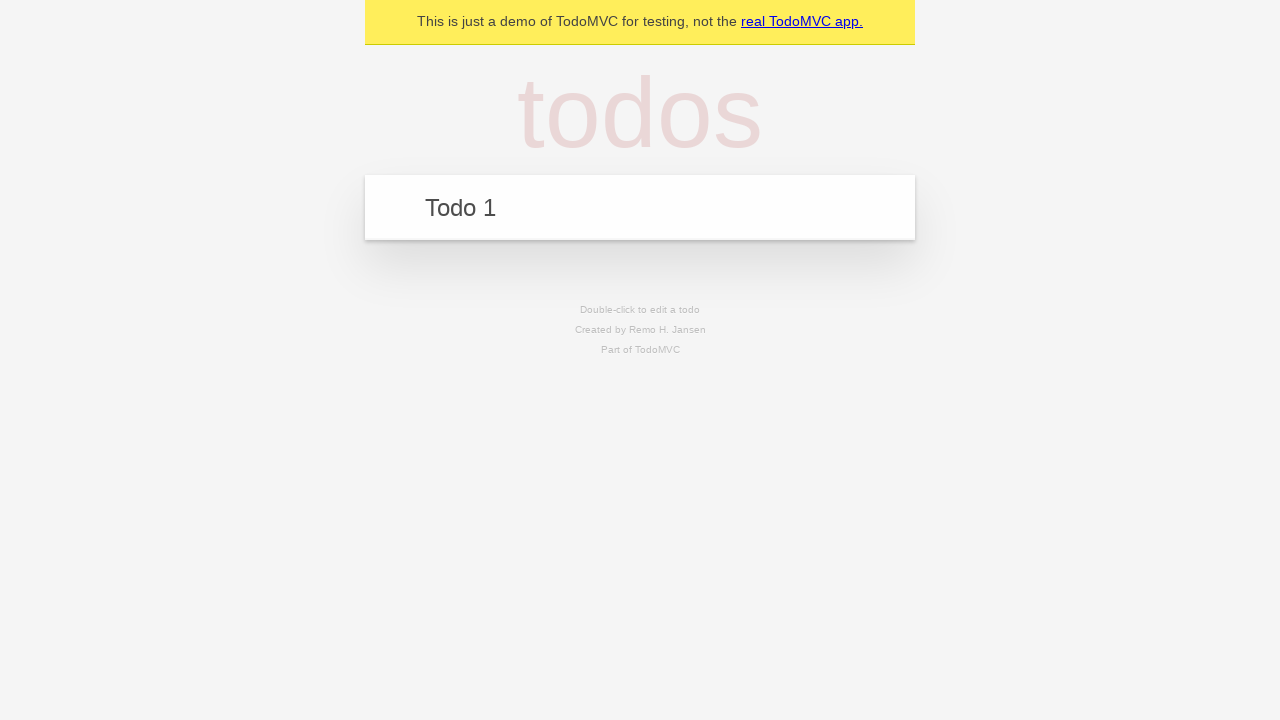

Pressed Enter to add the todo item on internal:attr=[placeholder="What needs to be done?"i]
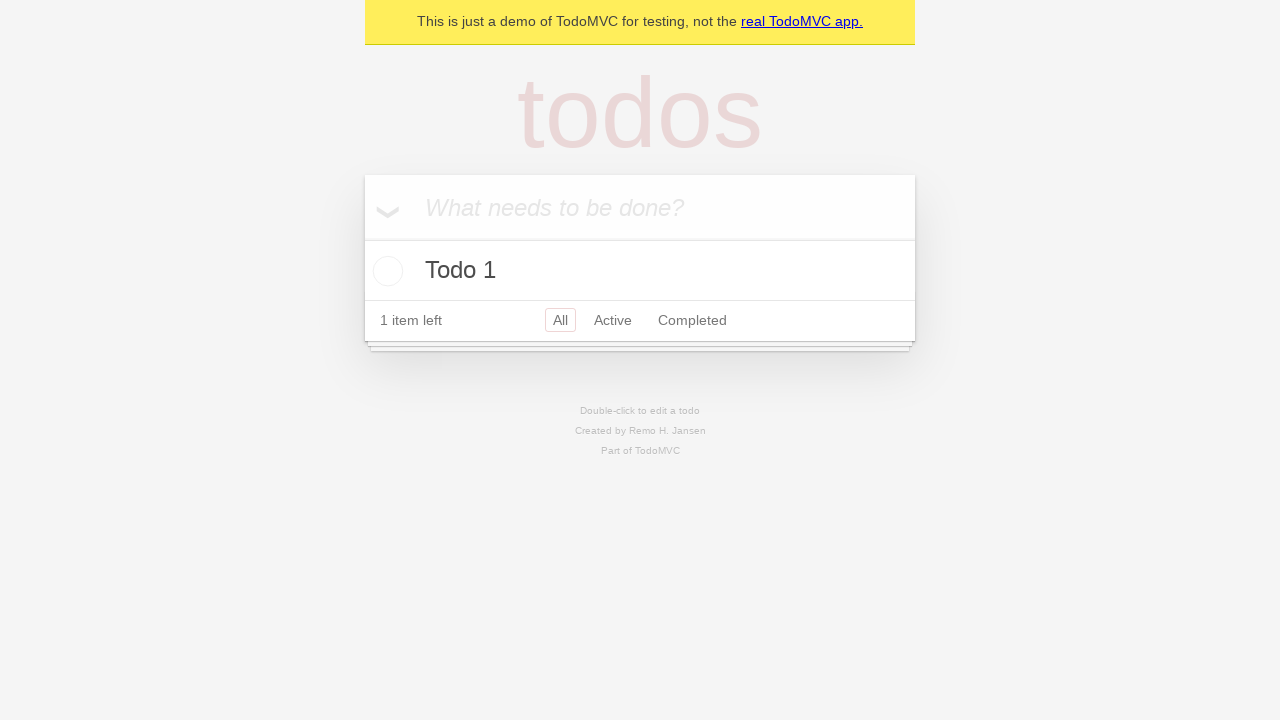

Marked todo as complete by toggling checkbox at (385, 271) on internal:label="Toggle Todo"i
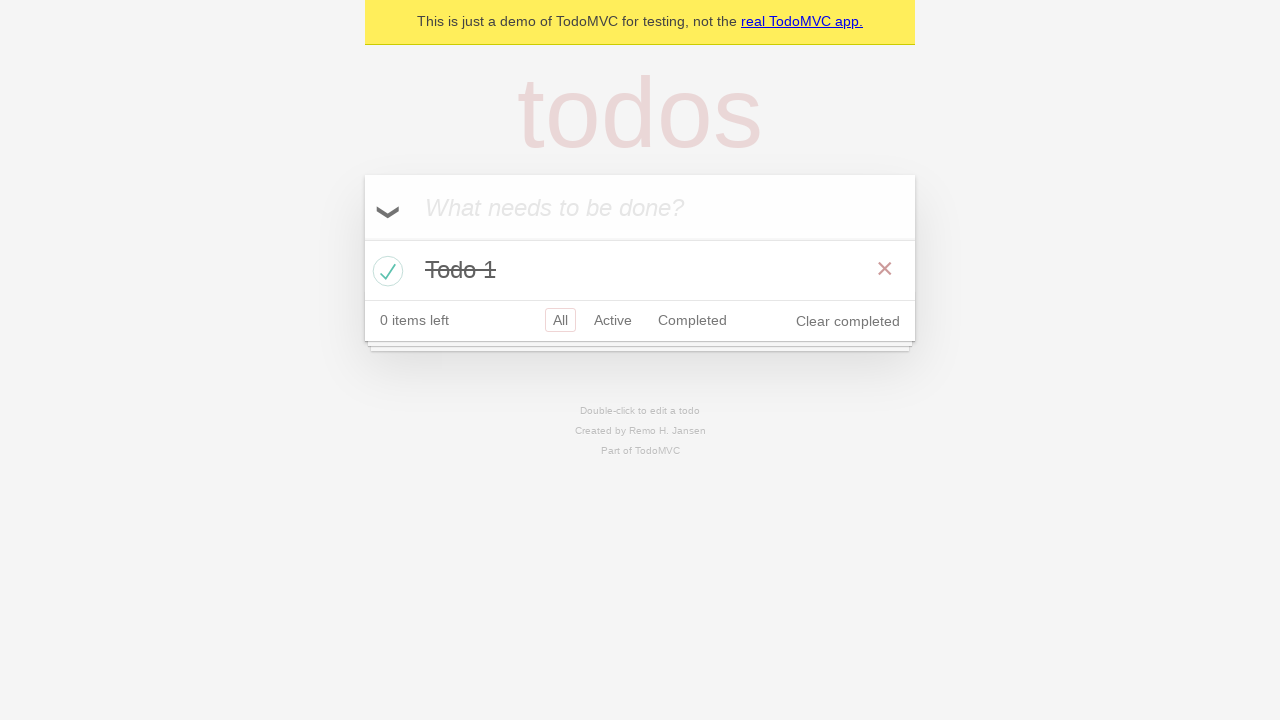

Deleted the todo item at (885, 269) on internal:label="Delete"i
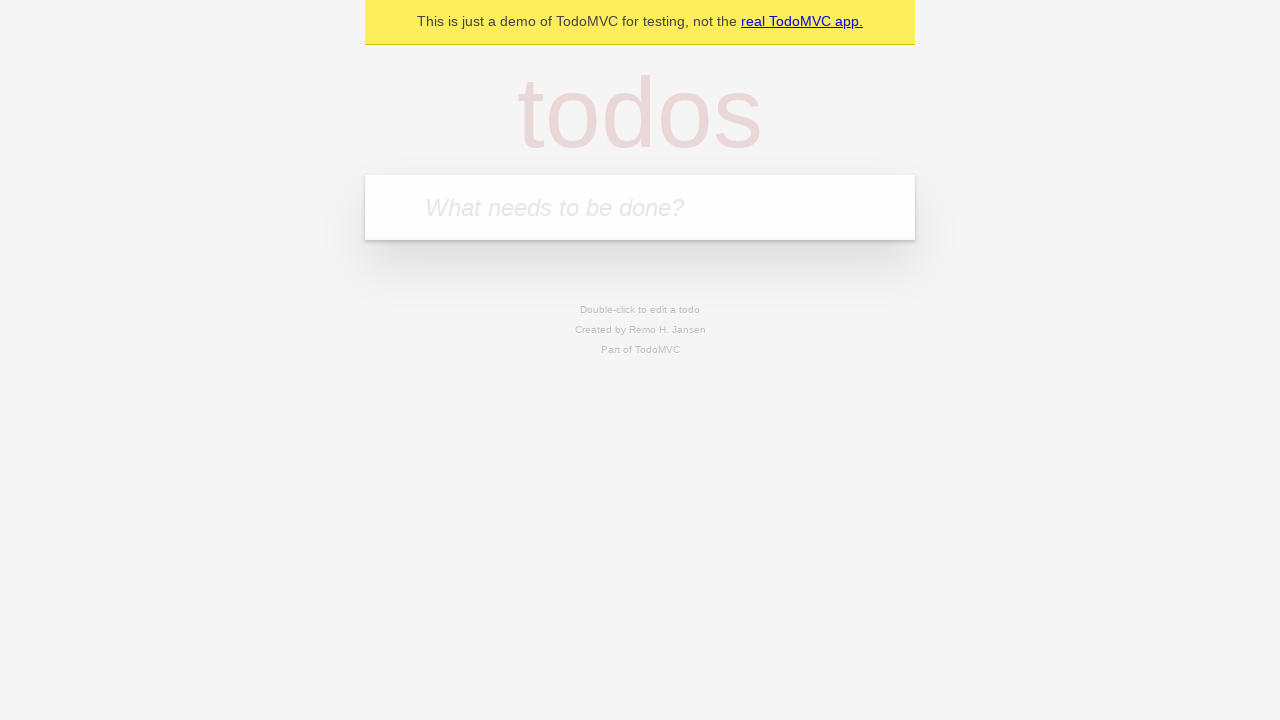

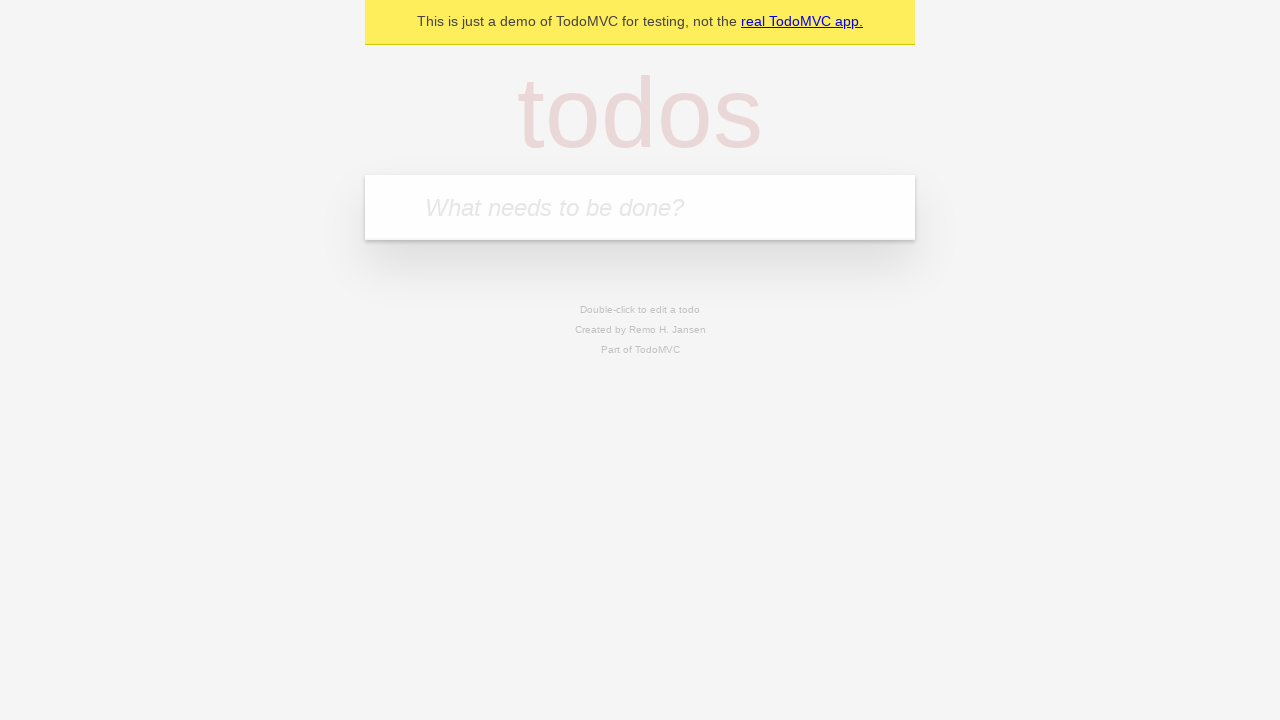